Verifies that category panel with Phones, Laptops, and Monitors links are displayed

Starting URL: https://www.demoblaze.com/

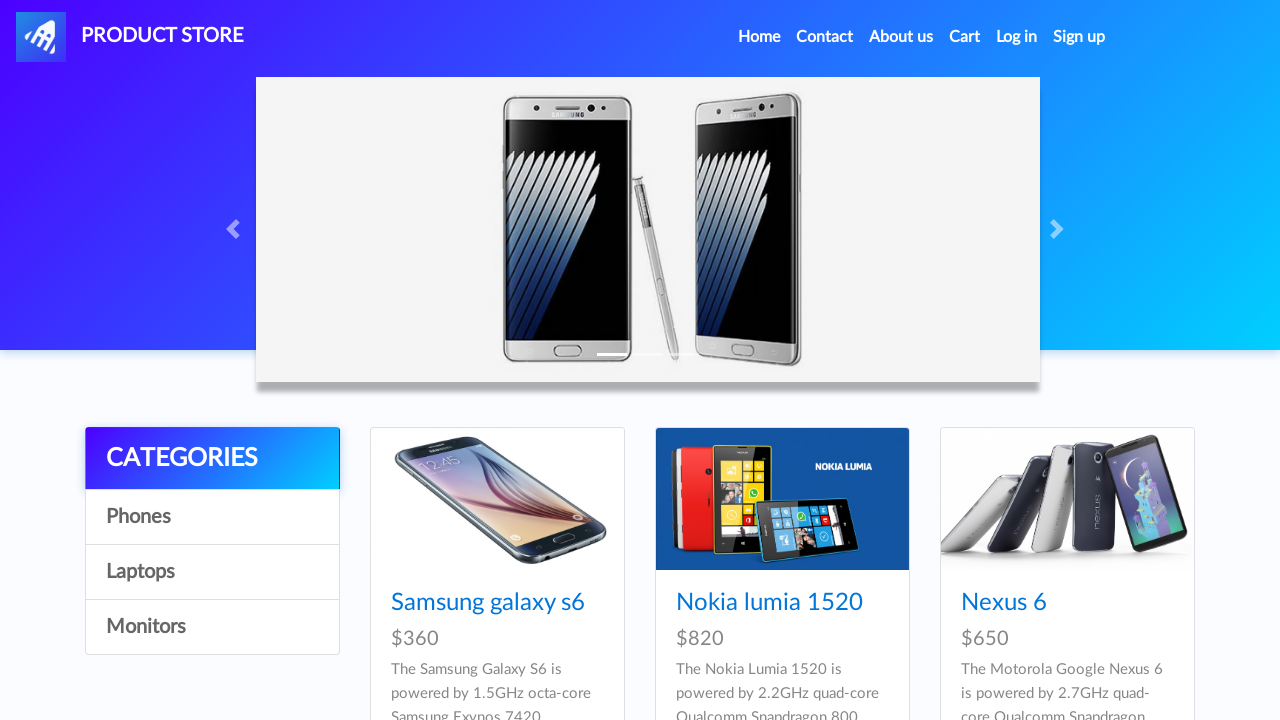

Waited for page to reach networkidle state
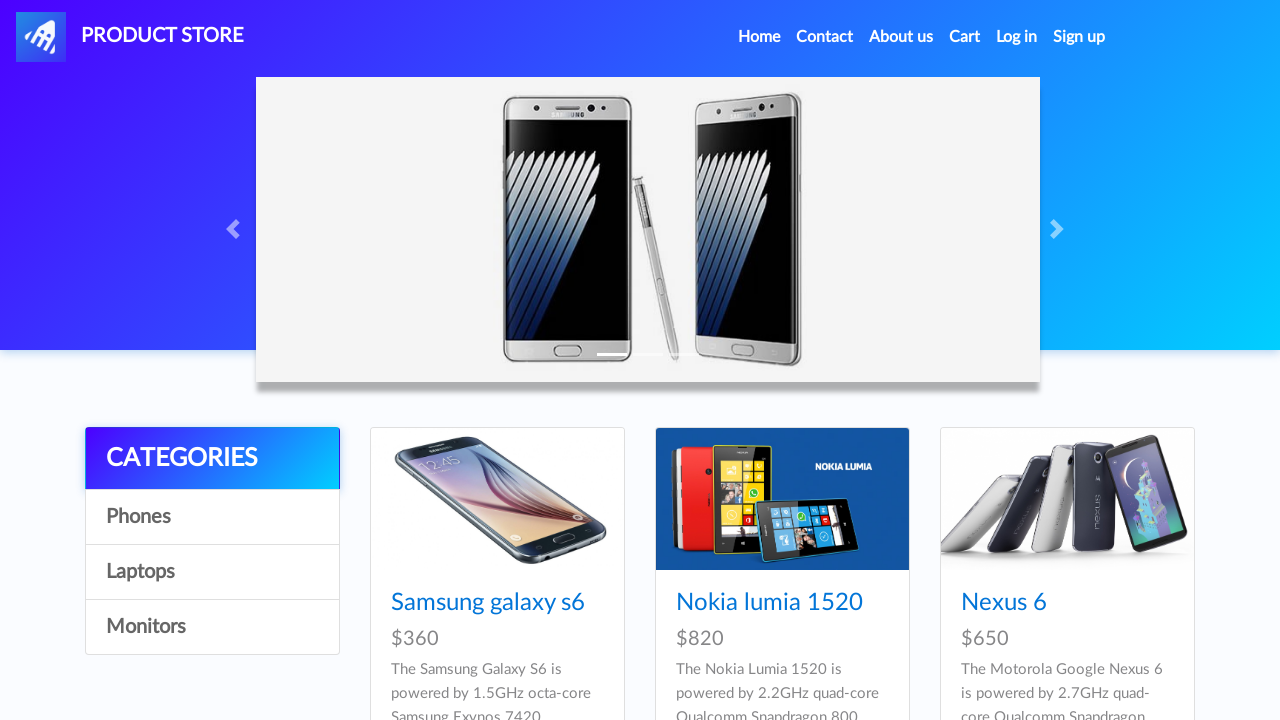

CATEGORIES link is displayed in the panel
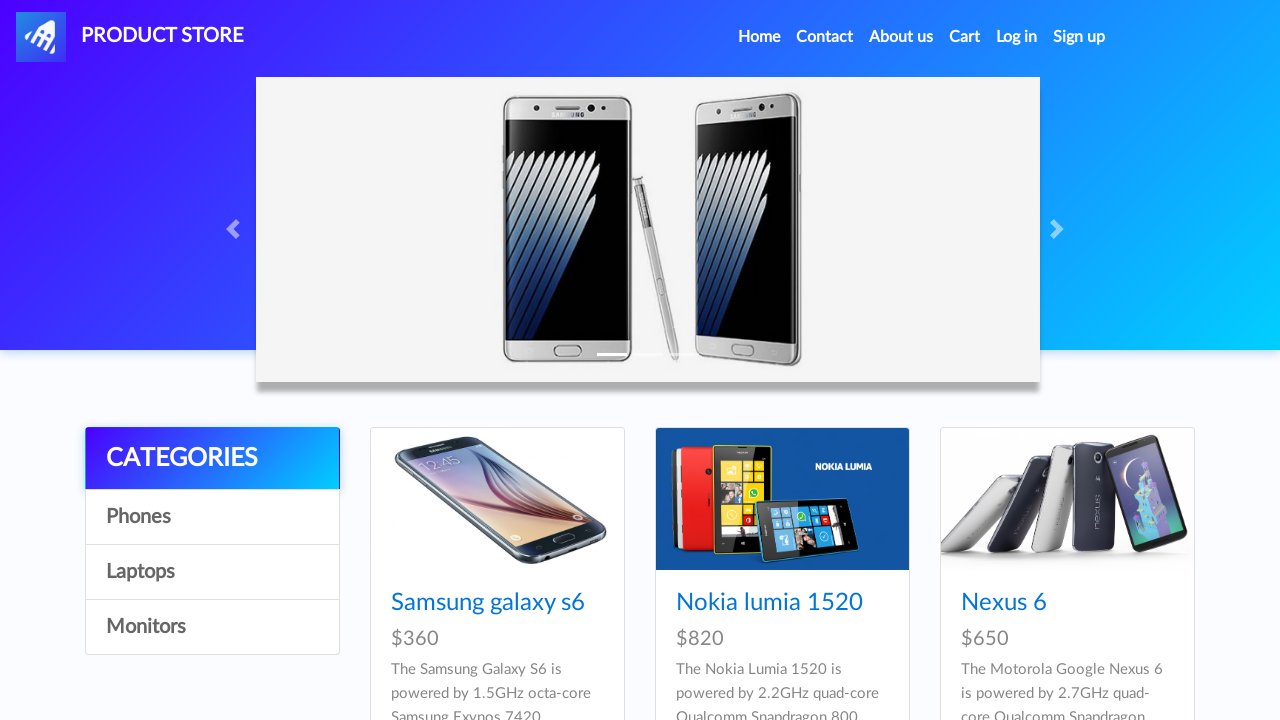

Phones category link is displayed
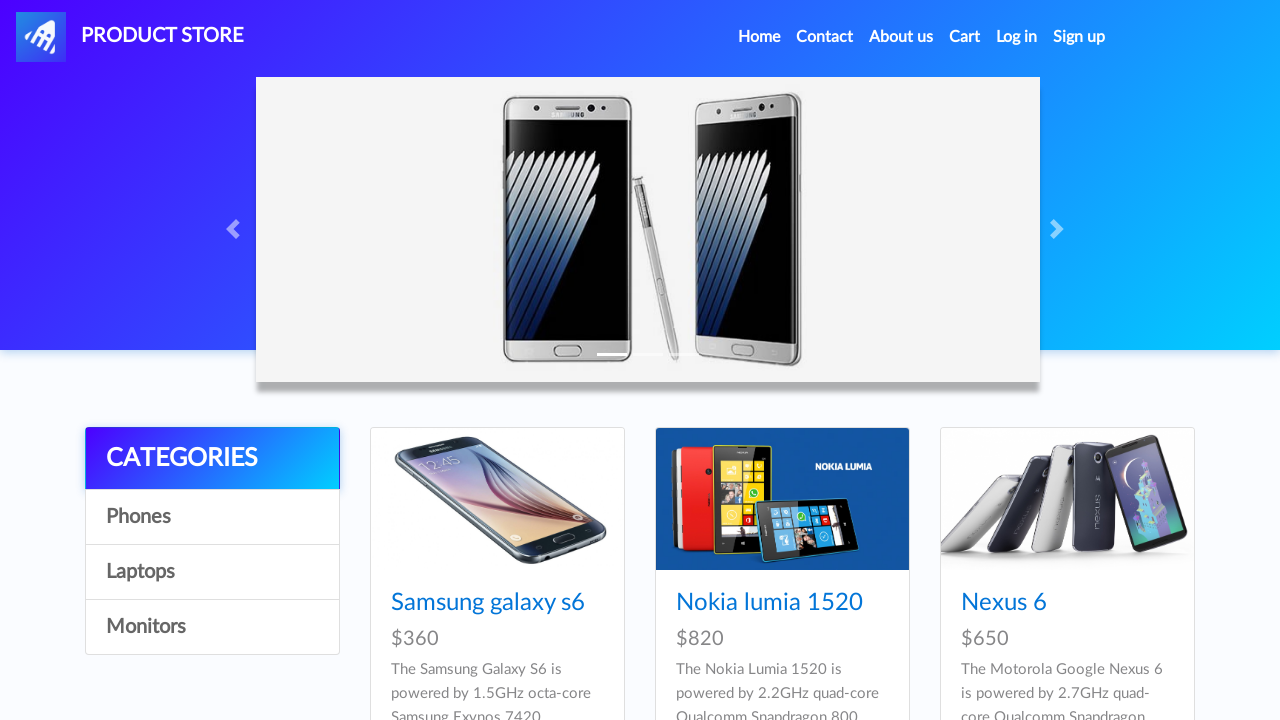

Laptops category link is displayed
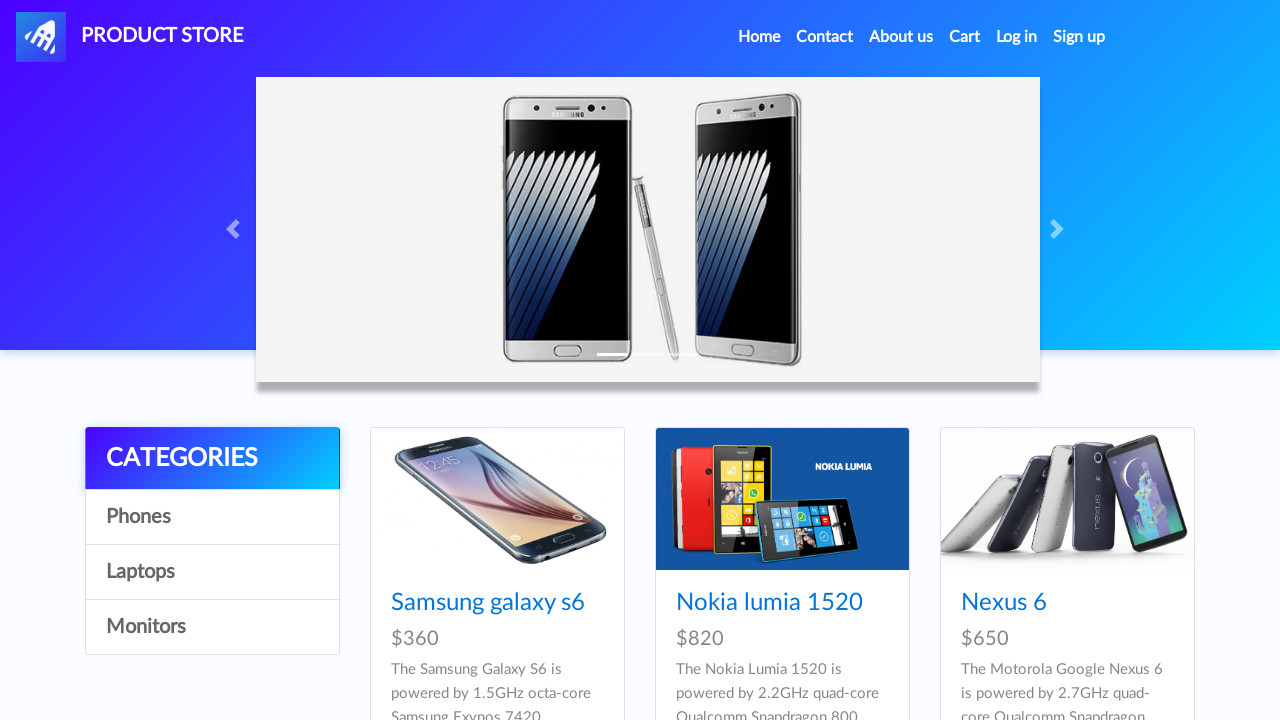

Monitors category link is displayed
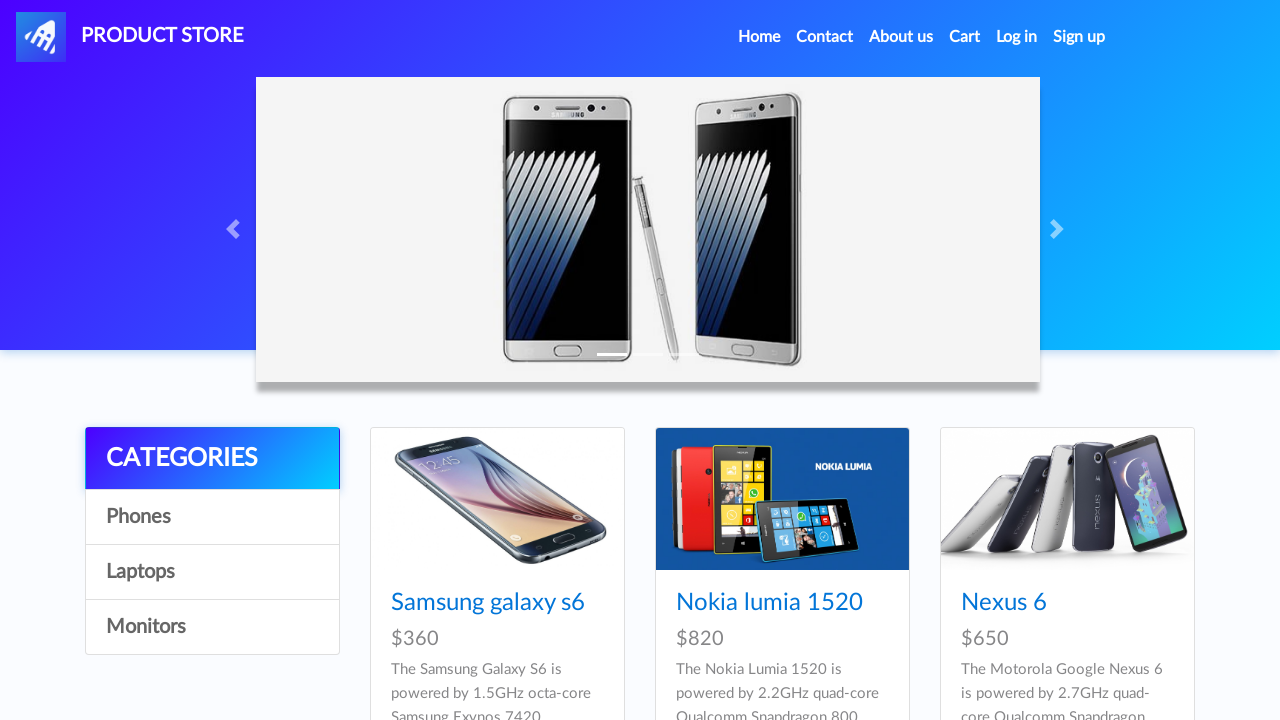

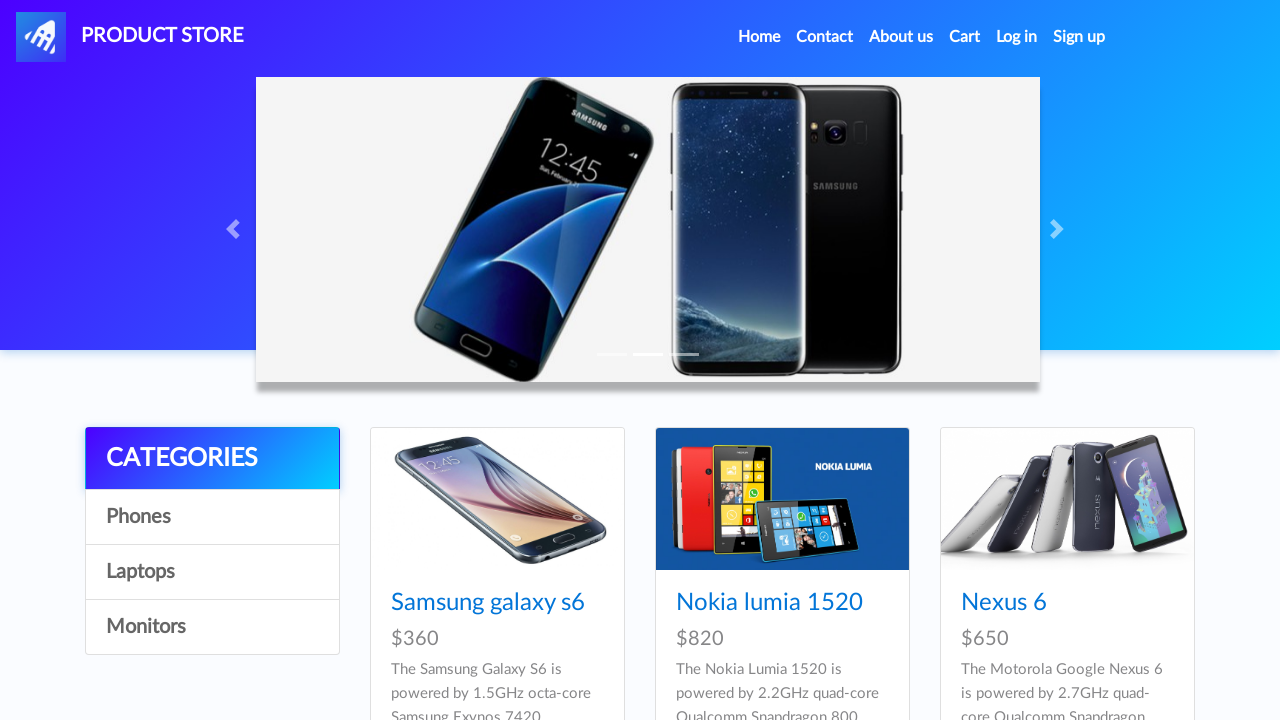